Navigates to the Elements page from the home page and verifies the Elements page is displayed

Starting URL: https://demoqa.com

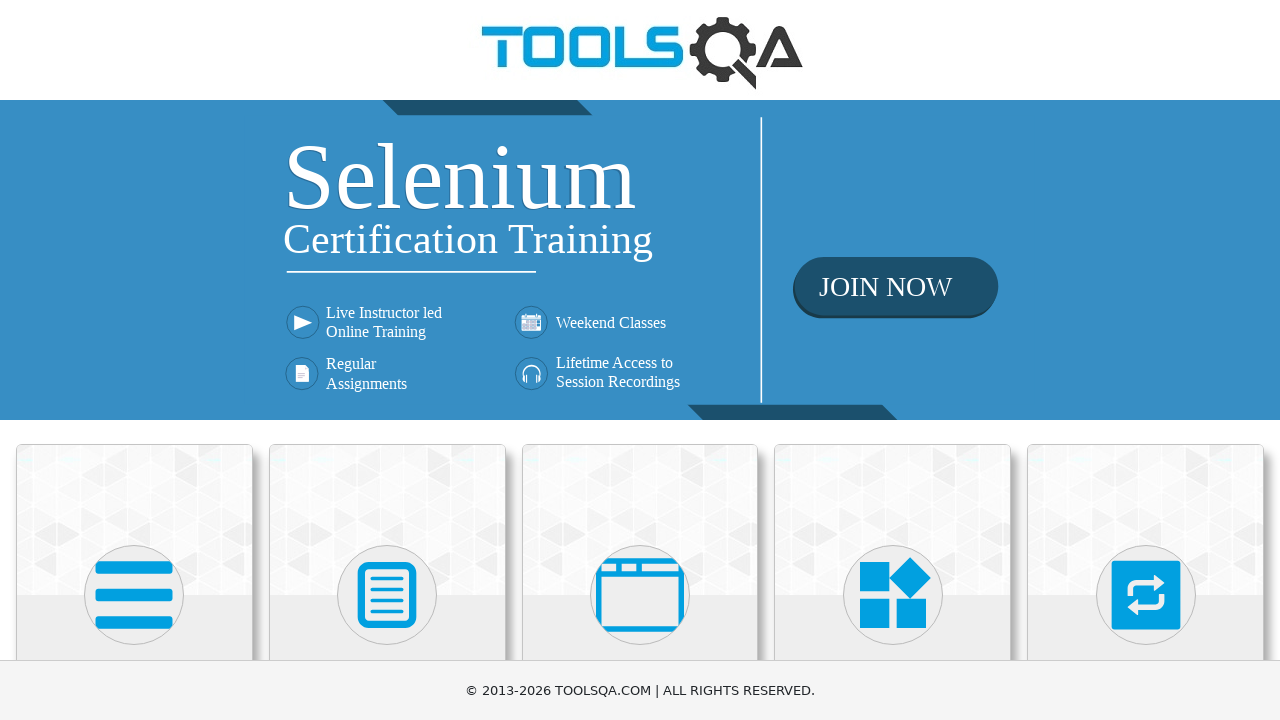

Clicked on Elements card to navigate to Elements page at (134, 520) on .card:has-text('Elements')
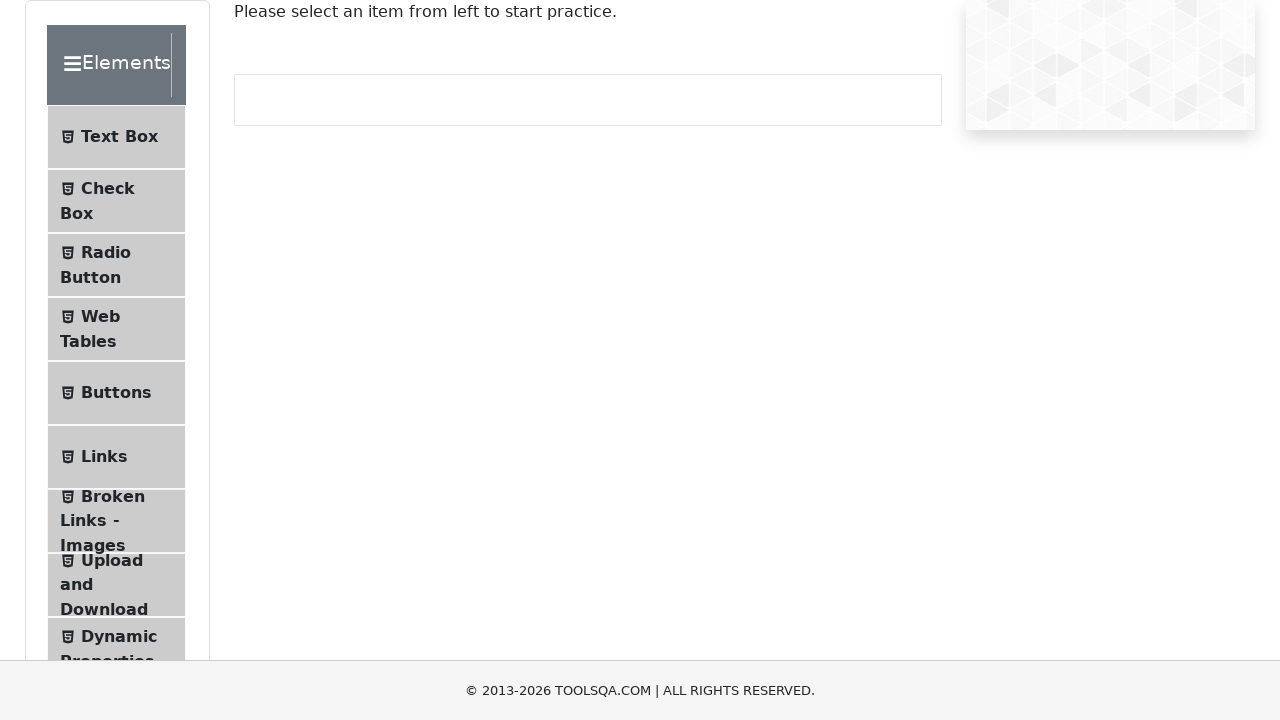

Element group selector loaded on Elements page
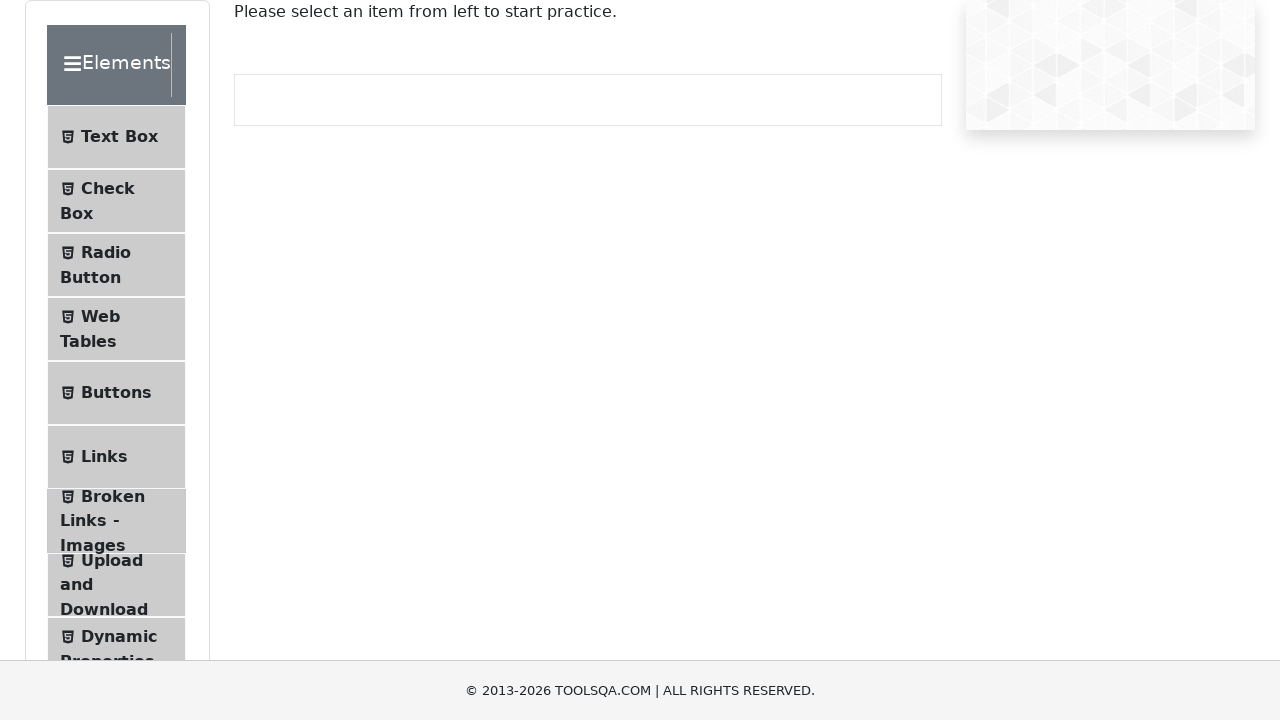

Text Box element visible, confirming Elements page is displayed
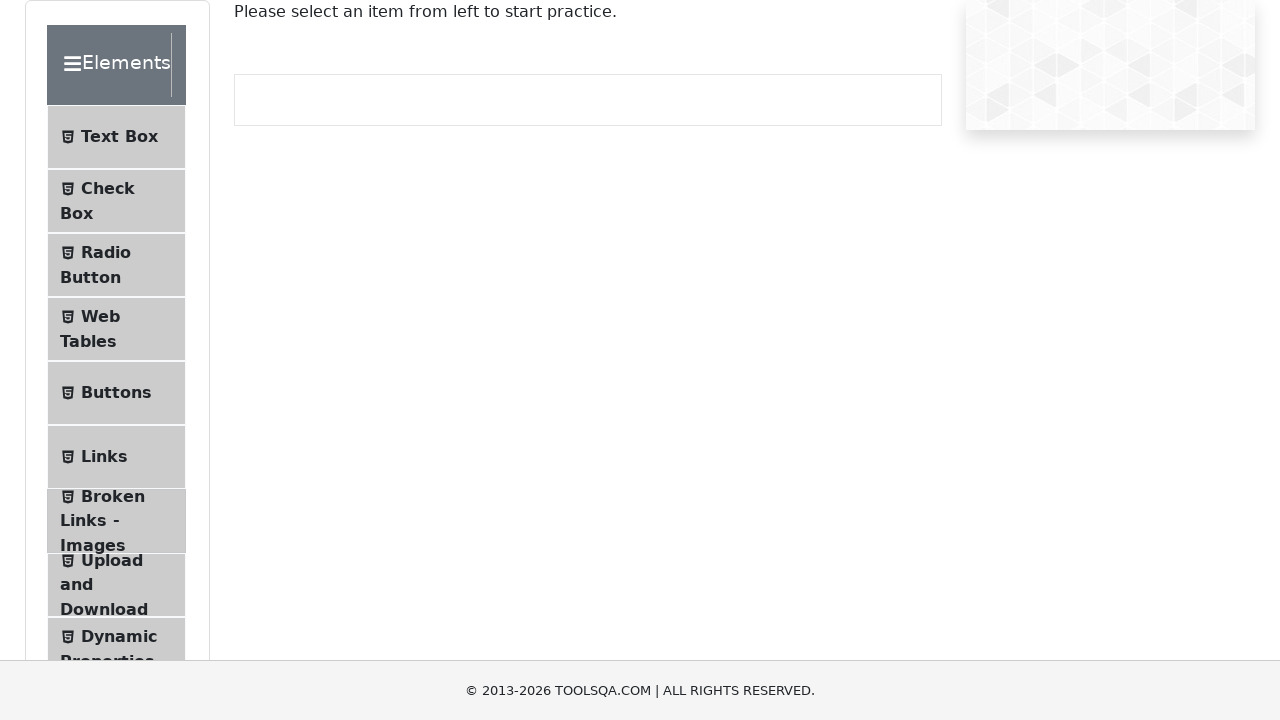

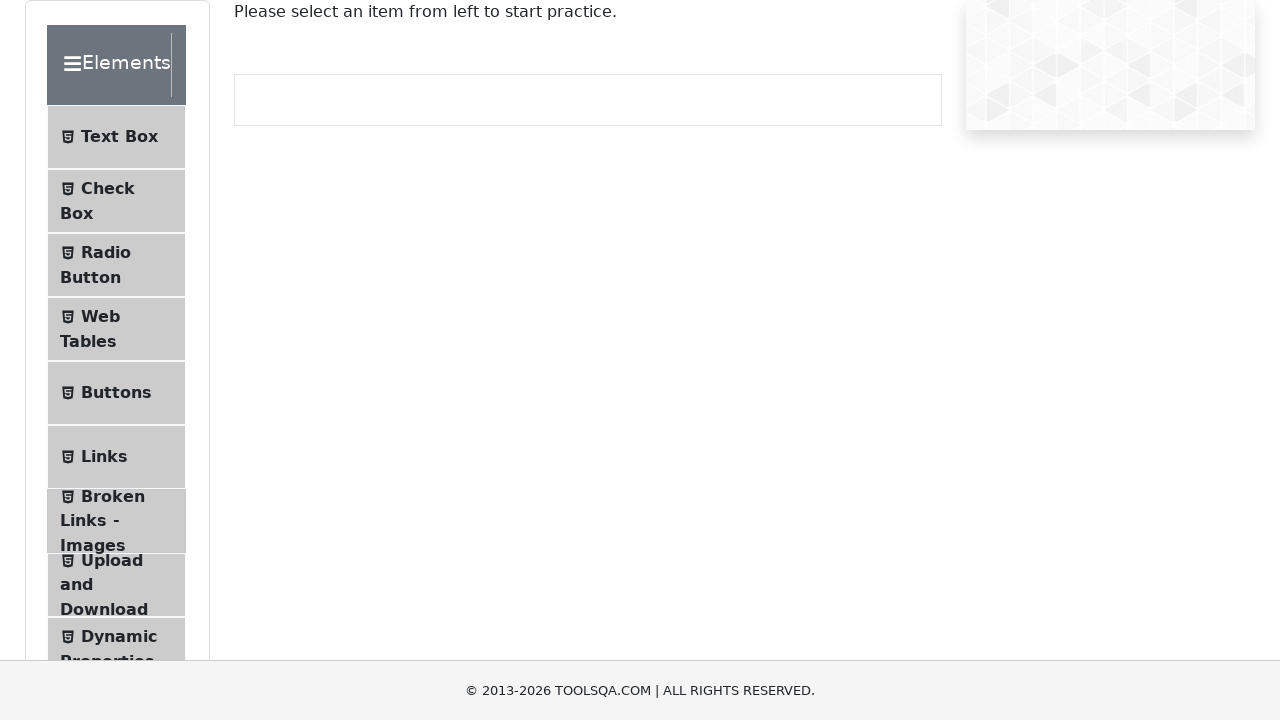